Navigates to the Rahul Shetty Academy Automation Practice page, maximizes the browser window, and clears cookies to prepare for testing.

Starting URL: https://rahulshettyacademy.com/AutomationPractice/

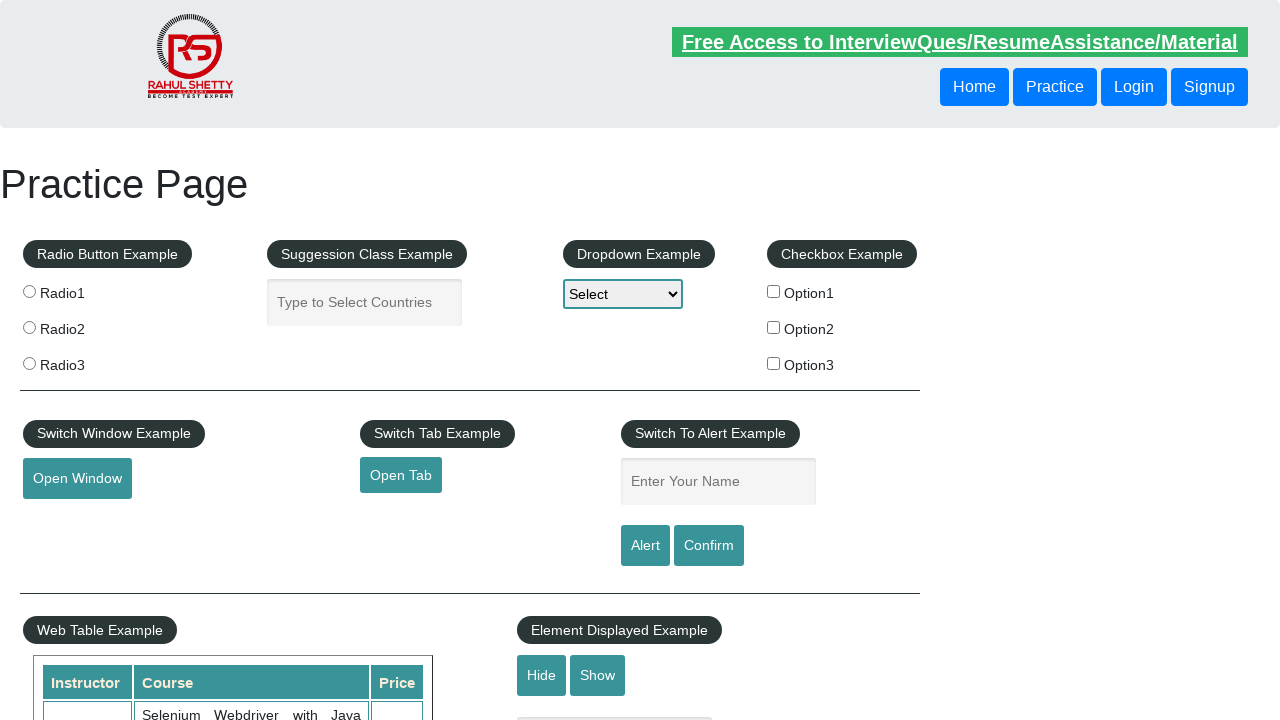

Cleared all cookies from browser context
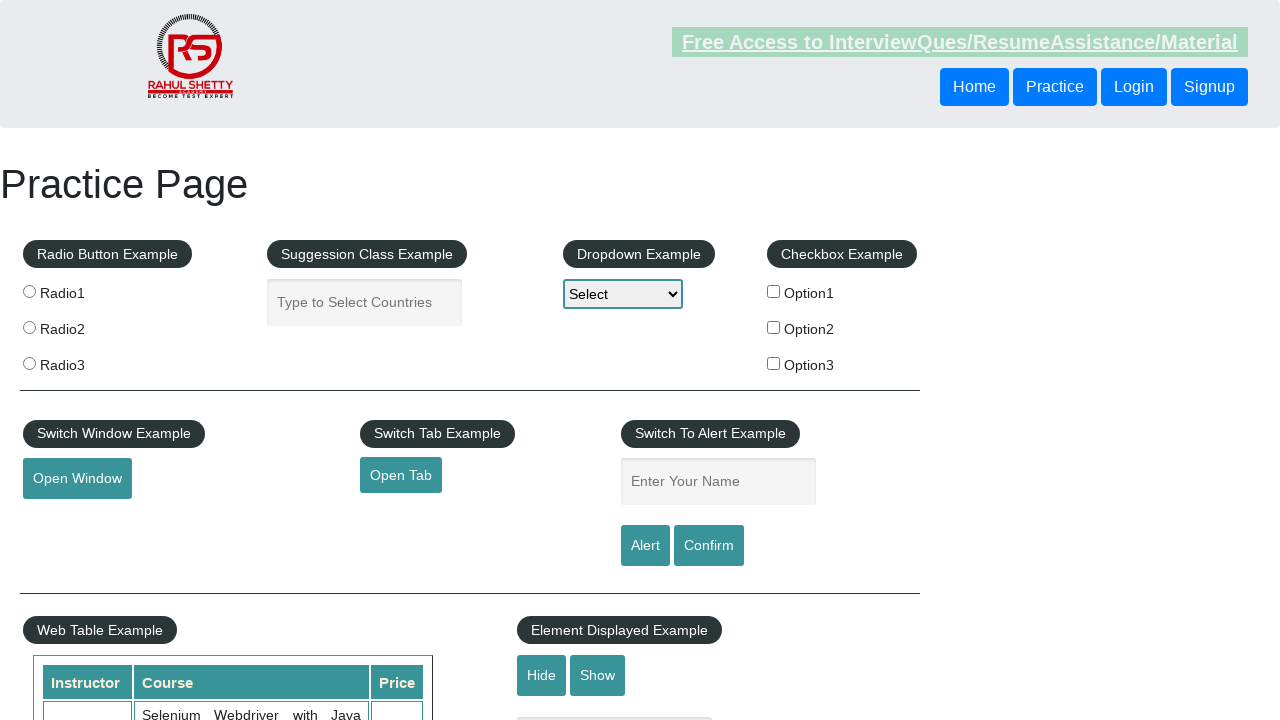

Page fully loaded
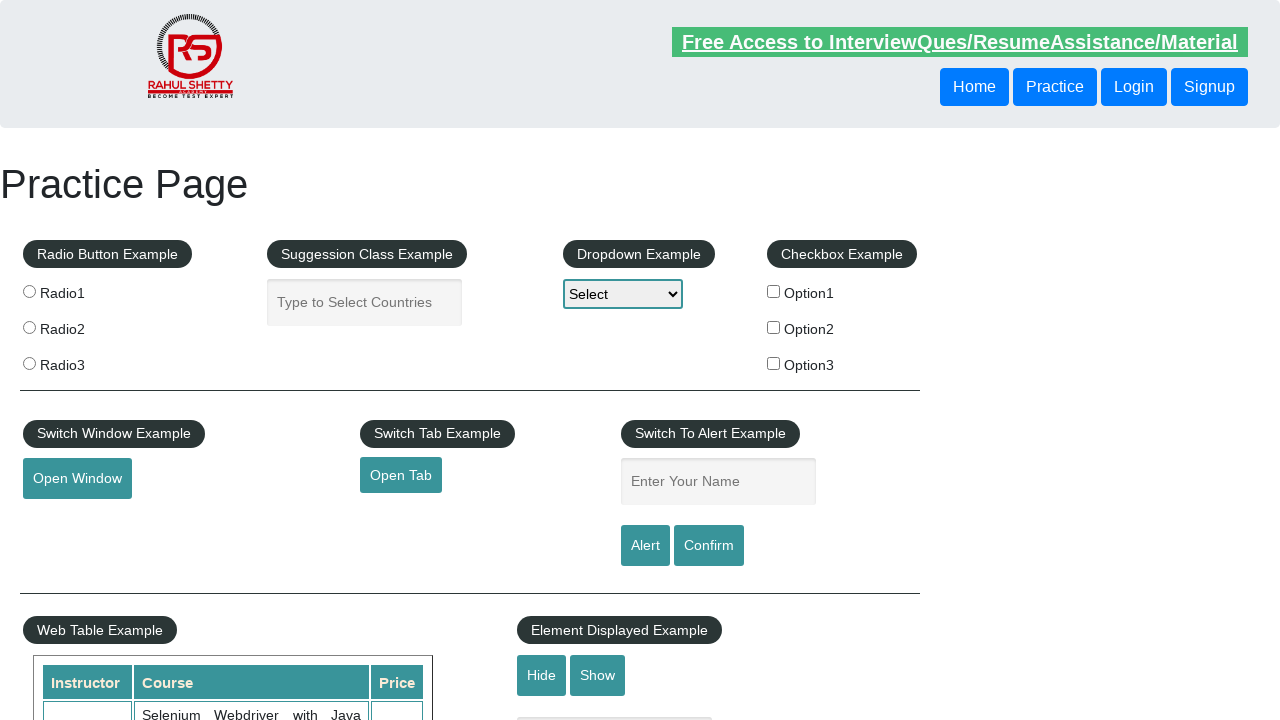

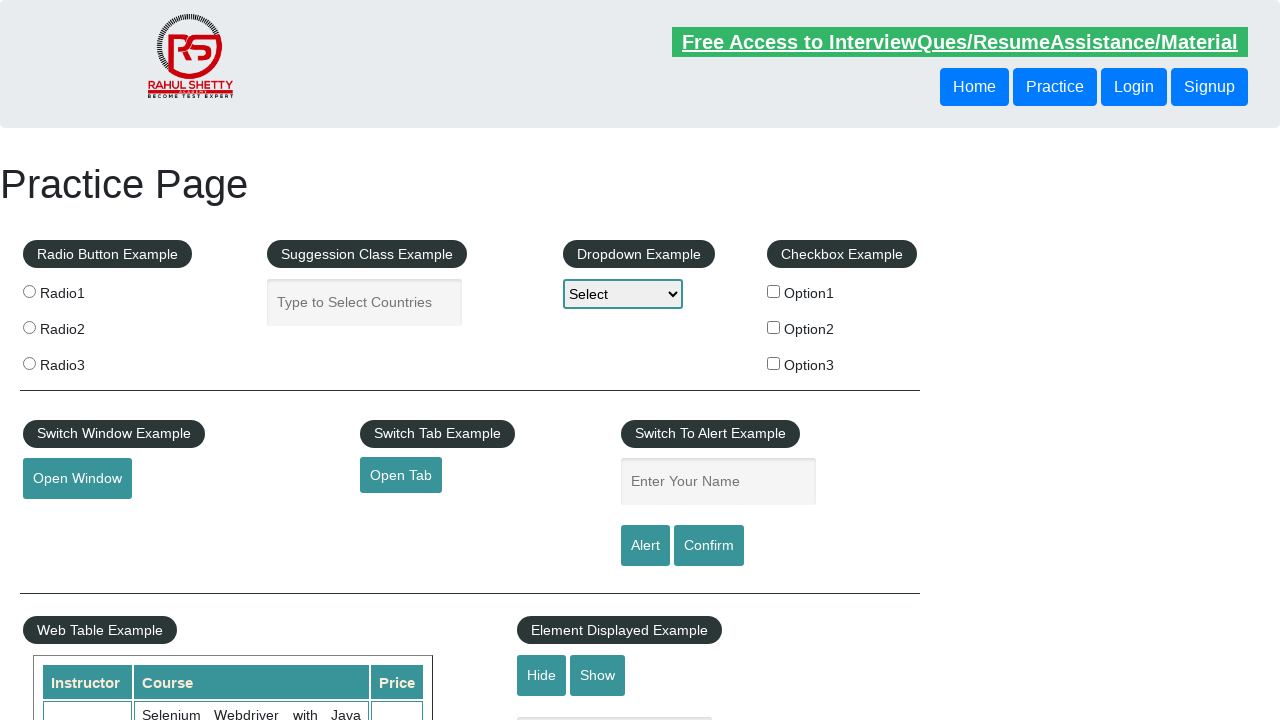